Verifies that the OrangeHRM page has the correct title

Starting URL: https://opensource-demo.orangehrmlive.com

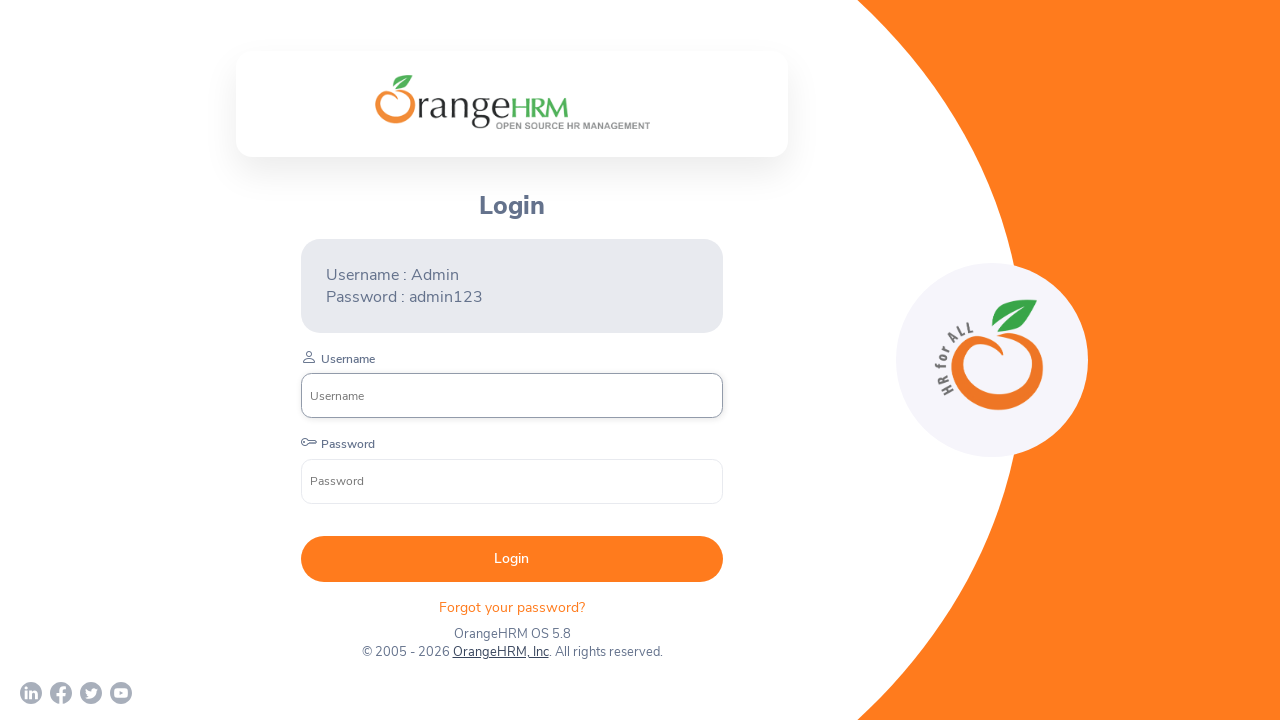

Retrieved page title
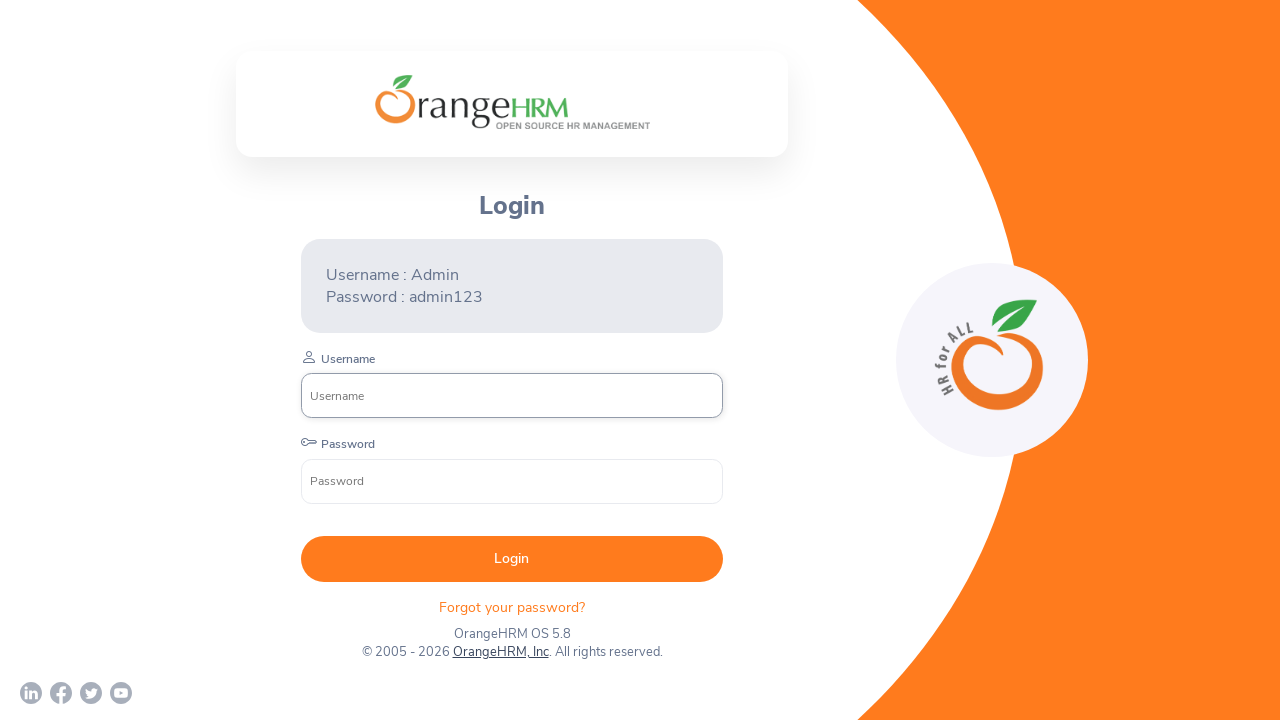

Verified page title is 'OrangeHRM'
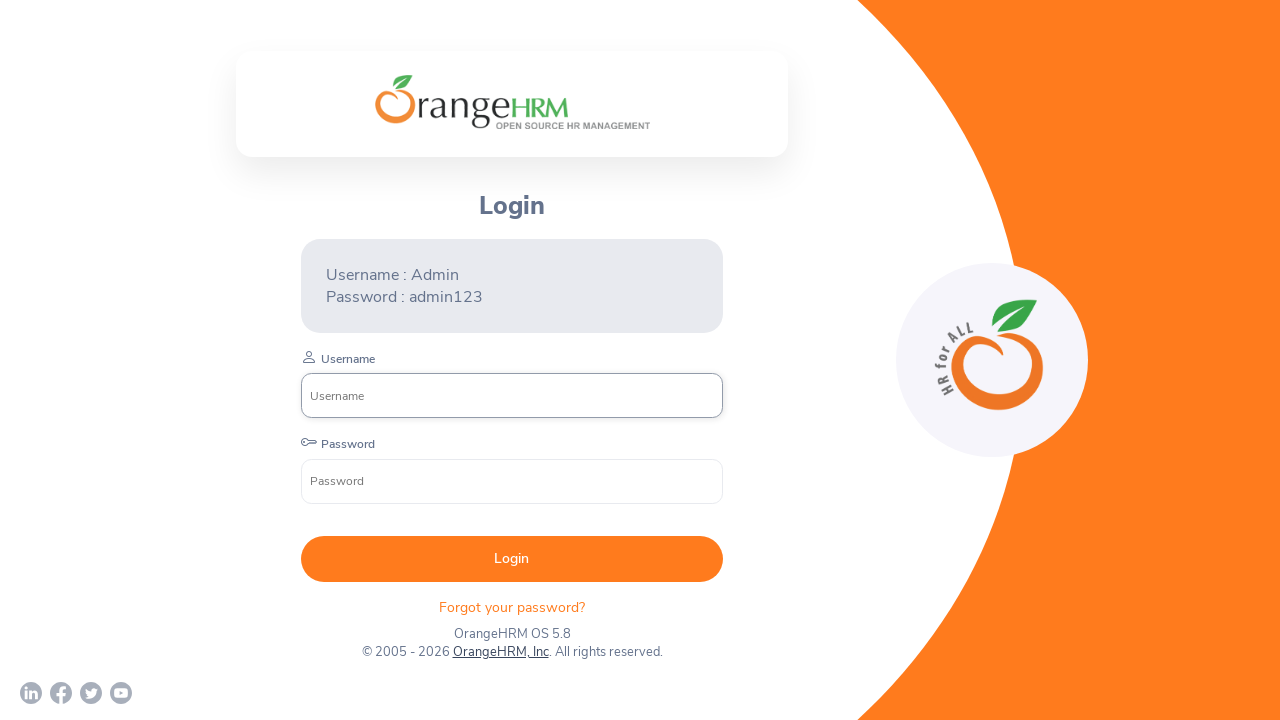

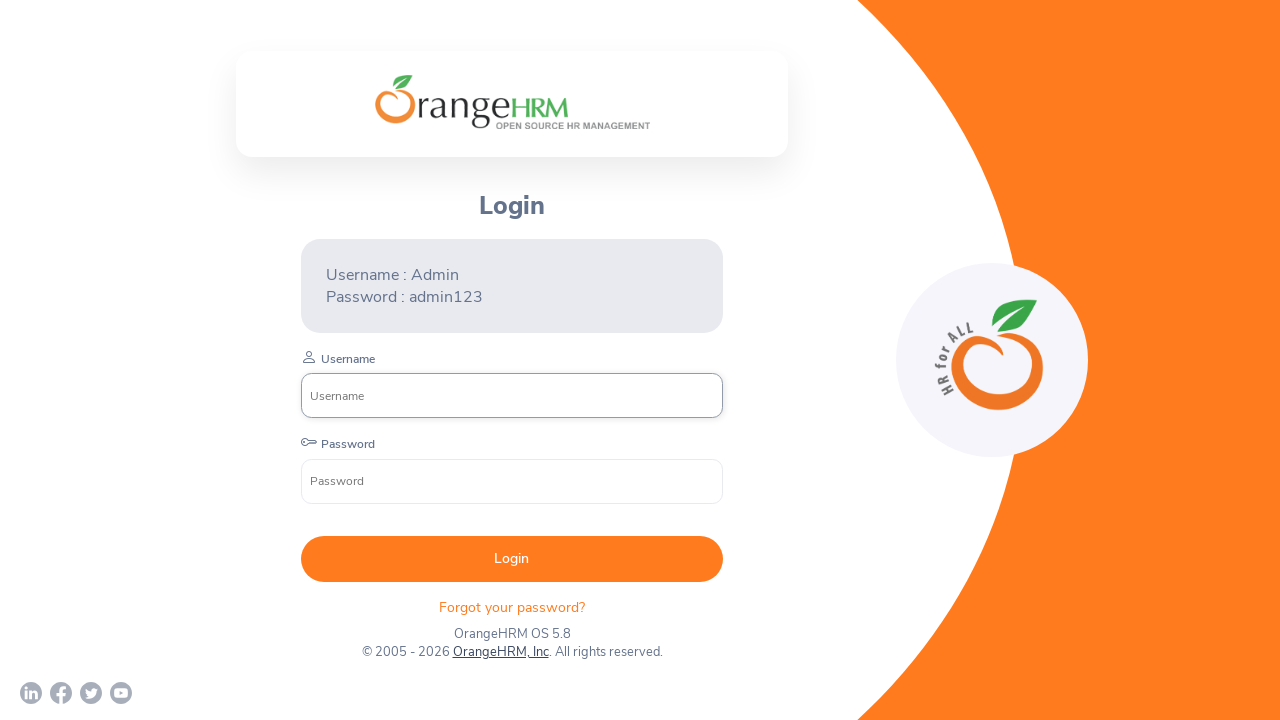